Tests window handling by opening a new window, switching between parent and child windows, and verifying navigation works correctly

Starting URL: https://rahulshettyacademy.com/AutomationPractice/

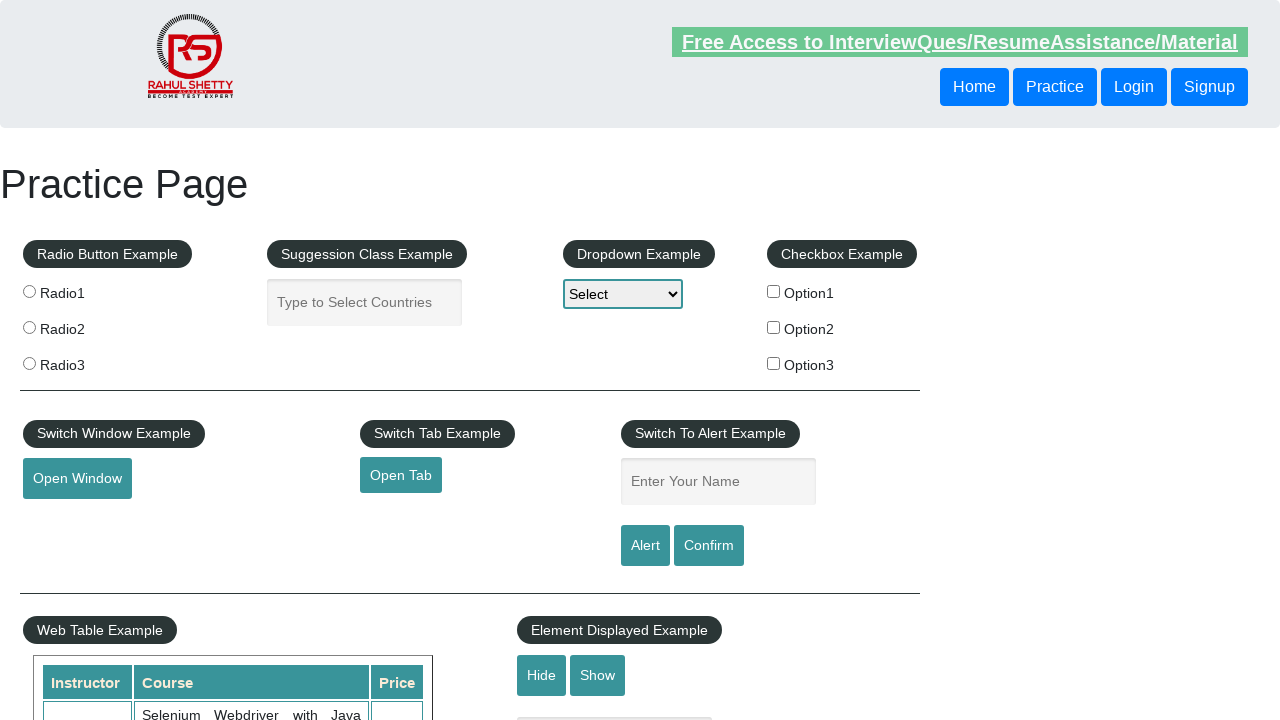

Clicked button to open new window at (77, 479) on button#openwindow
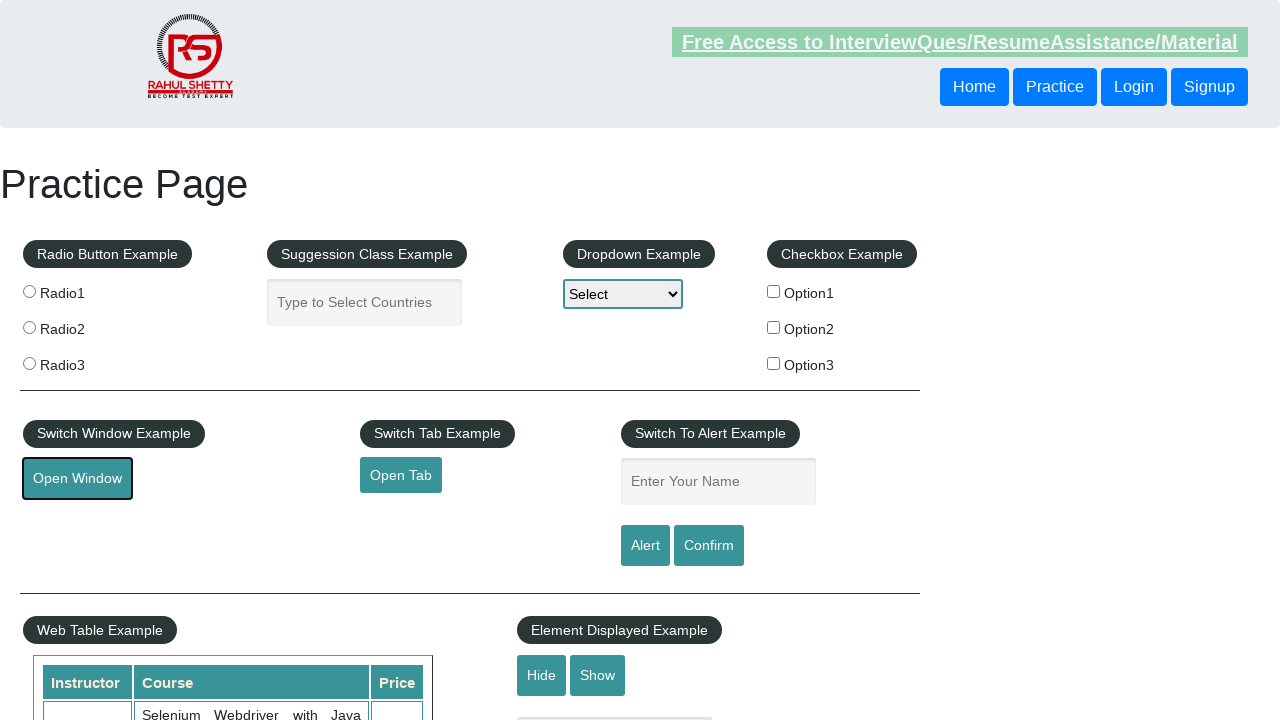

New child window opened and captured
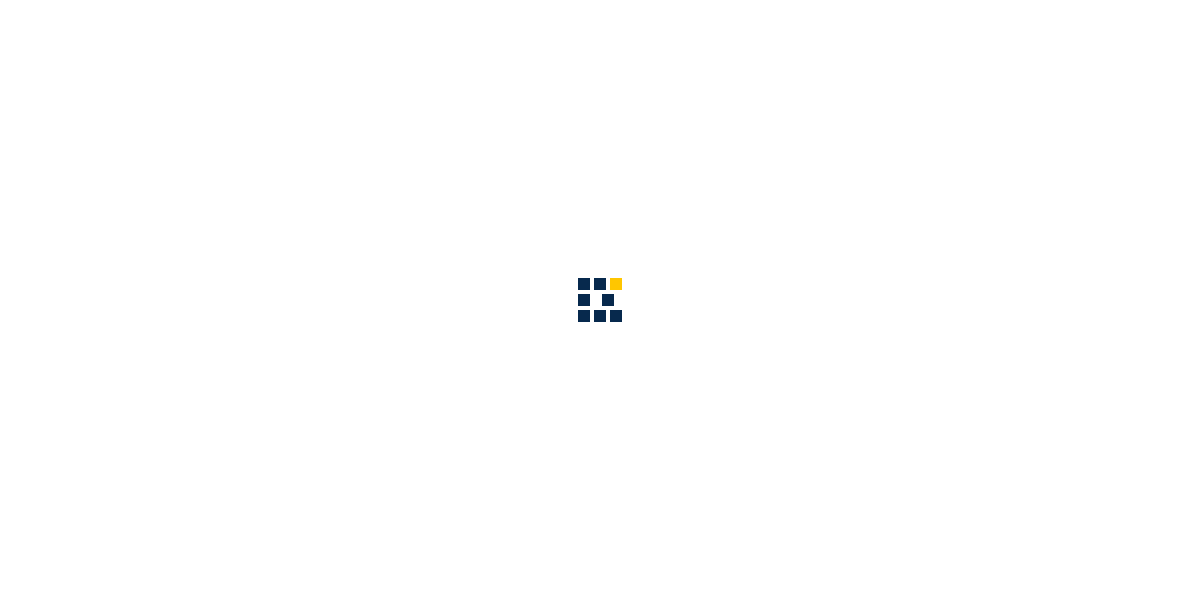

Retrieved child window URL: https://www.qaclickacademy.com/
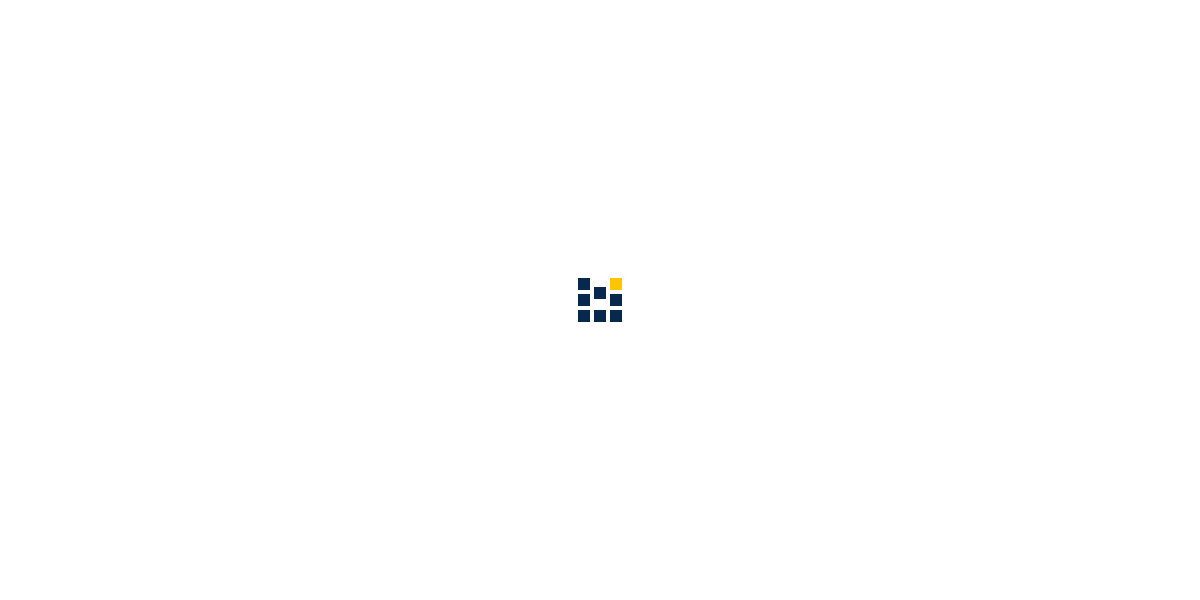

Closed child window
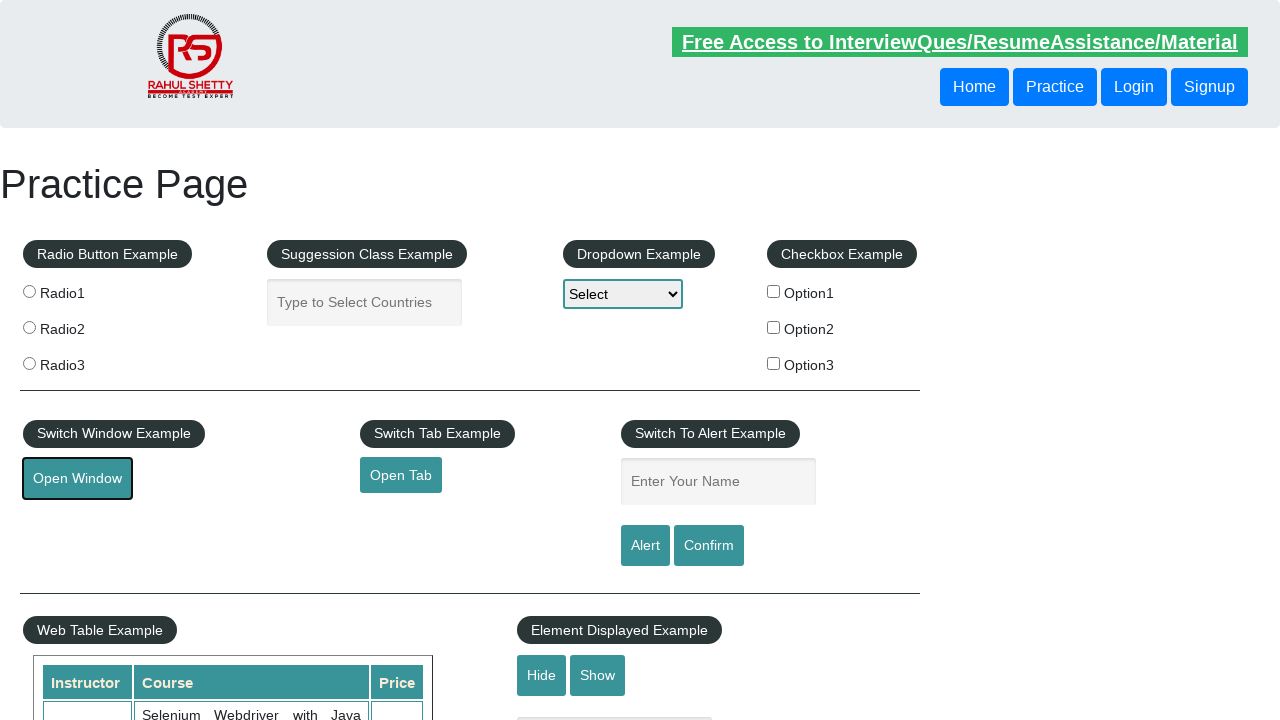

Verified parent window is active with title: Practice Page
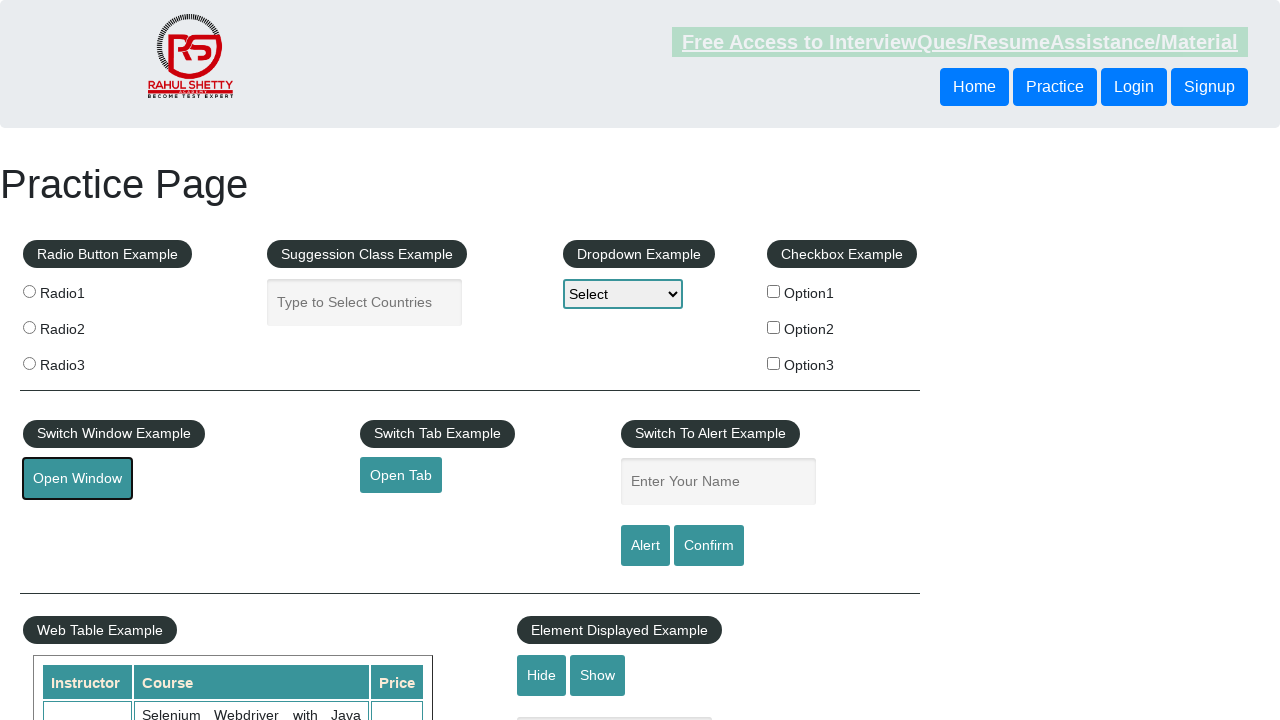

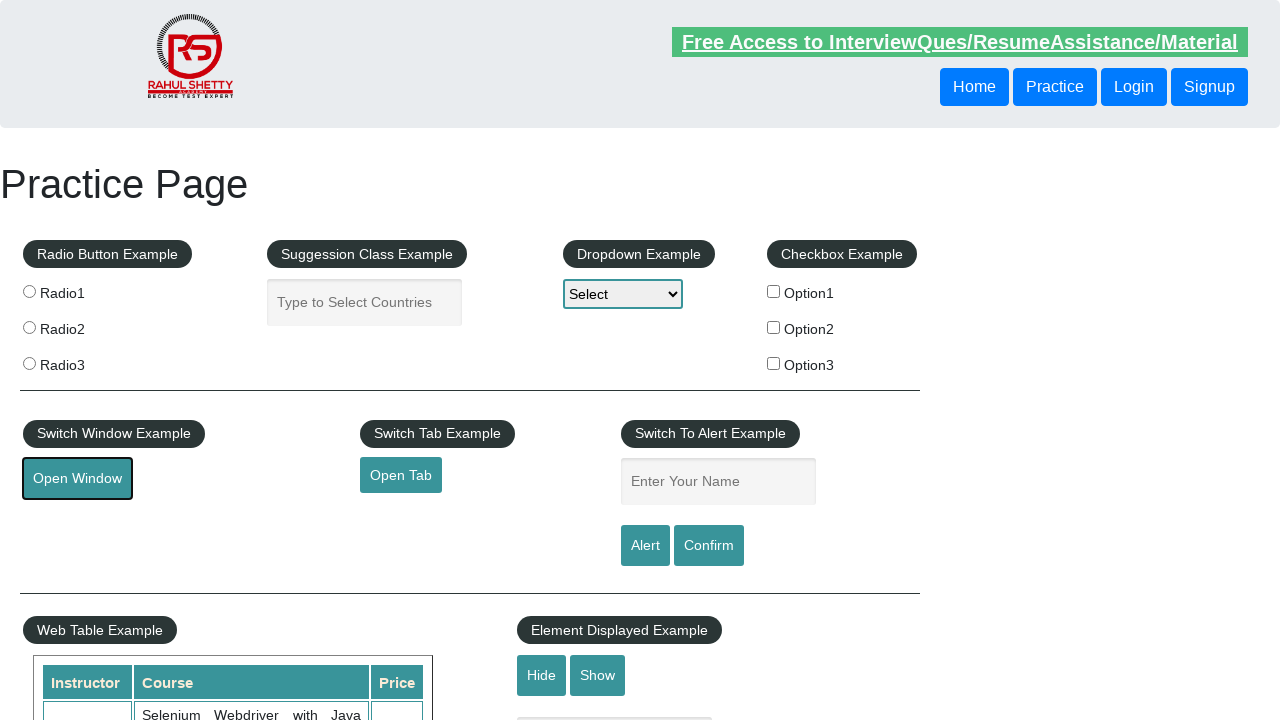